Tests handling a simple JavaScript alert by accepting it and then clicking a link

Starting URL: https://the-internet.herokuapp.com/javascript_alerts

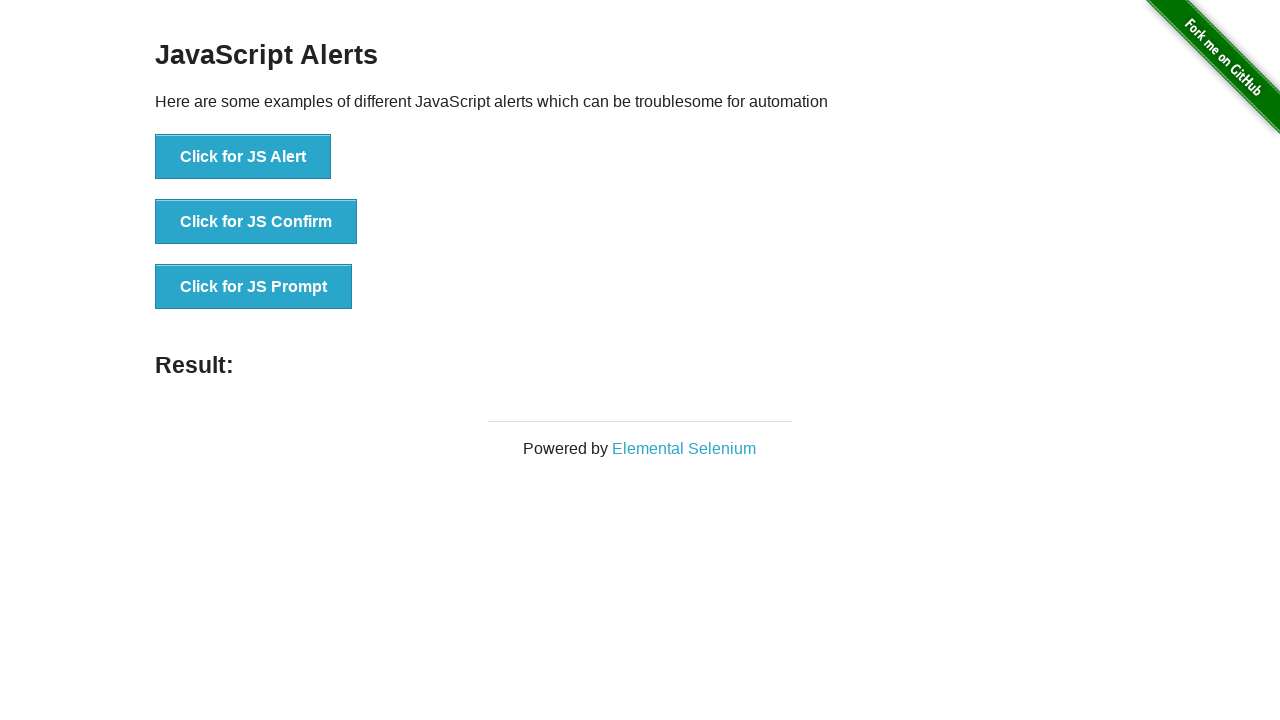

Clicked button to trigger simple JavaScript alert at (243, 157) on xpath=//button[.='Click for JS Alert']
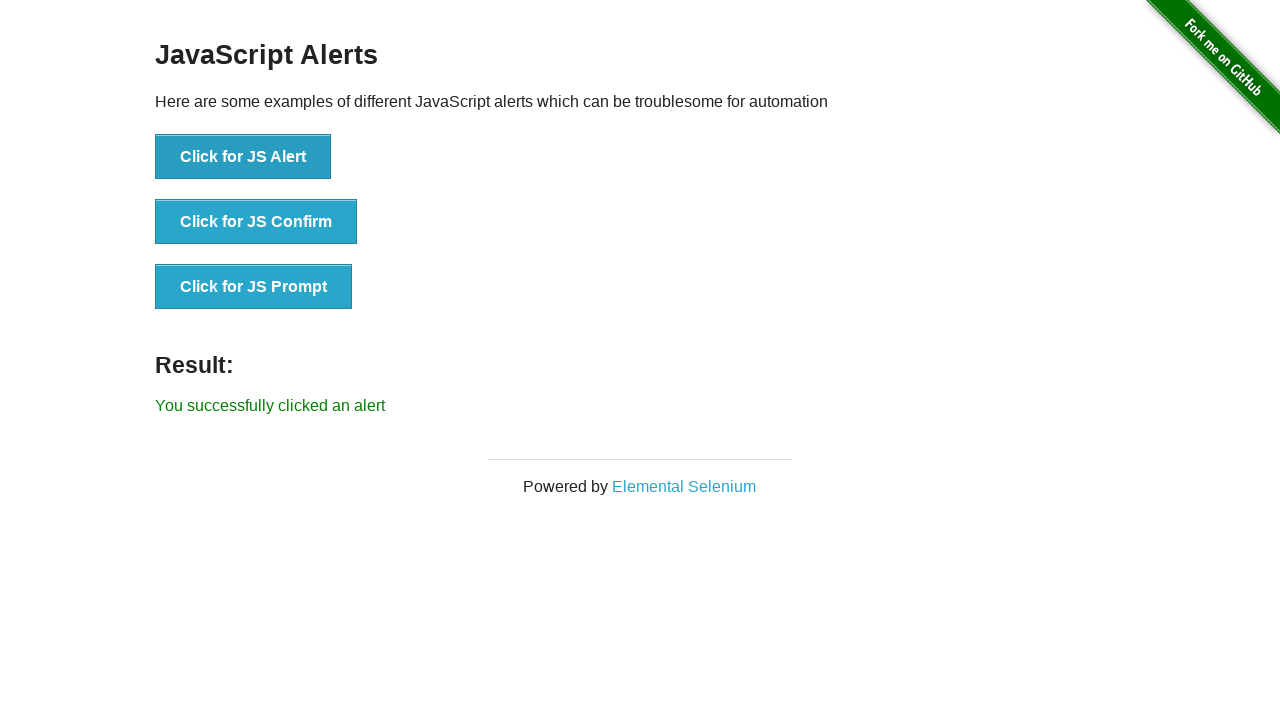

Set up dialog handler to accept alert
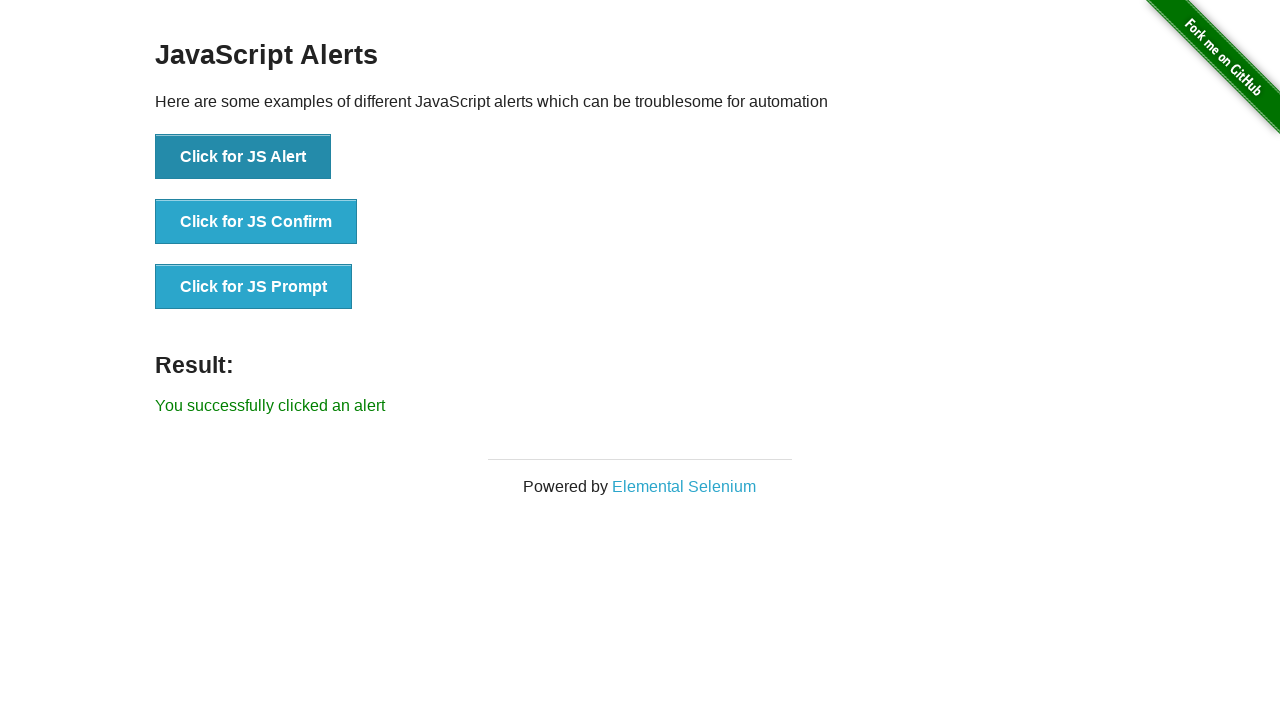

Clicked Elemental Selenium link at (684, 486) on xpath=//a[.='Elemental Selenium']
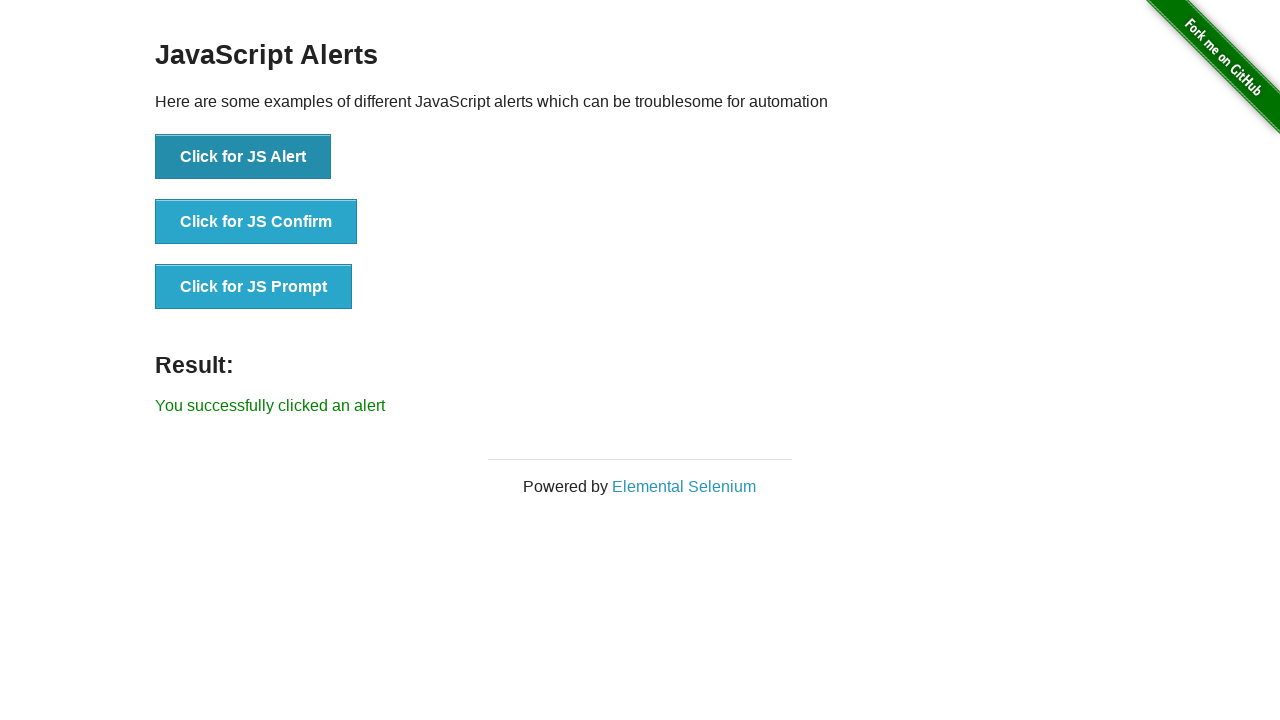

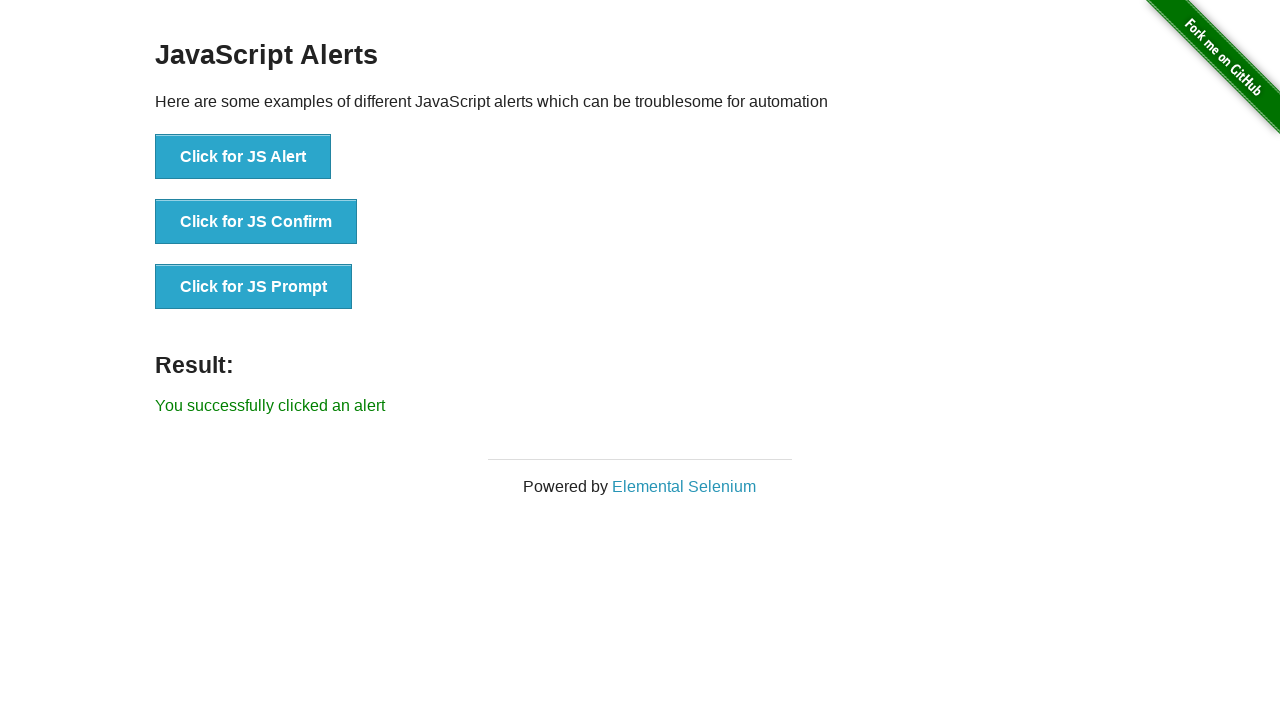